Tests a Polish TVP news ticker generator website by filling in custom text, submitting the form, and waiting for a new tab with the generated ticker URL to open.

Starting URL: https://pasek-tvpis.pl/

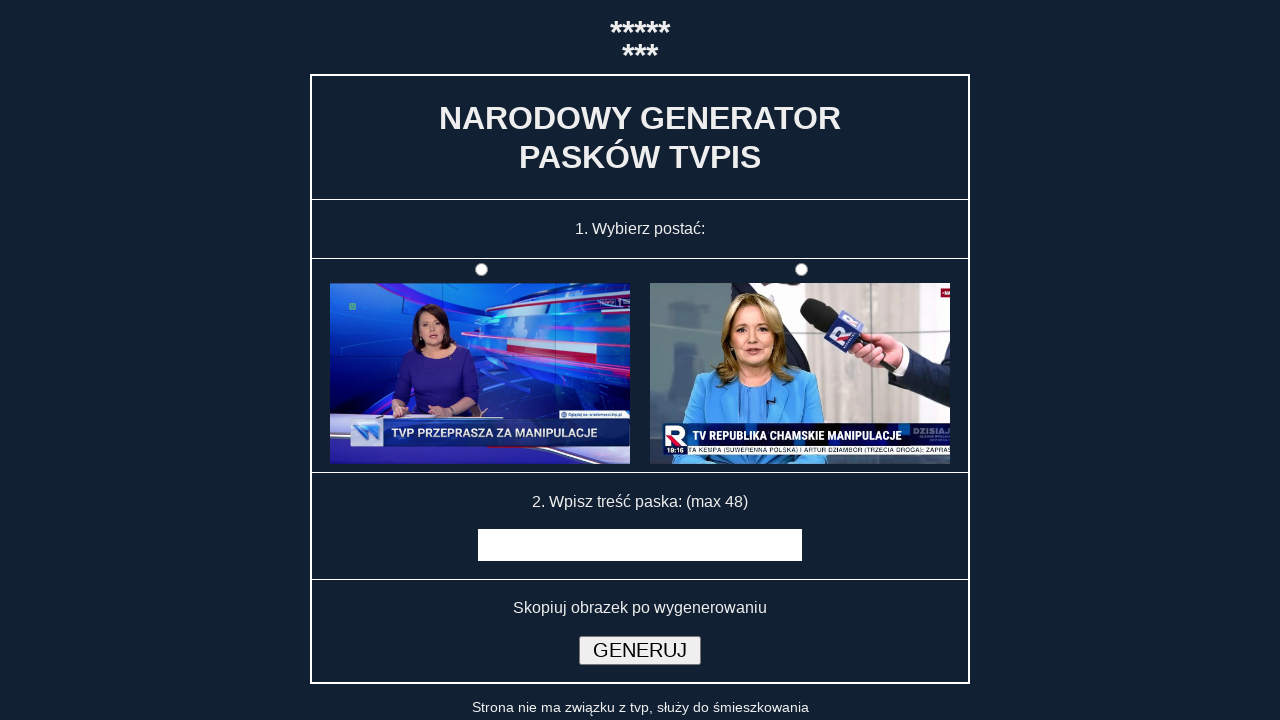

Clicked on form selector with id 'f1' at (801, 270) on #f1
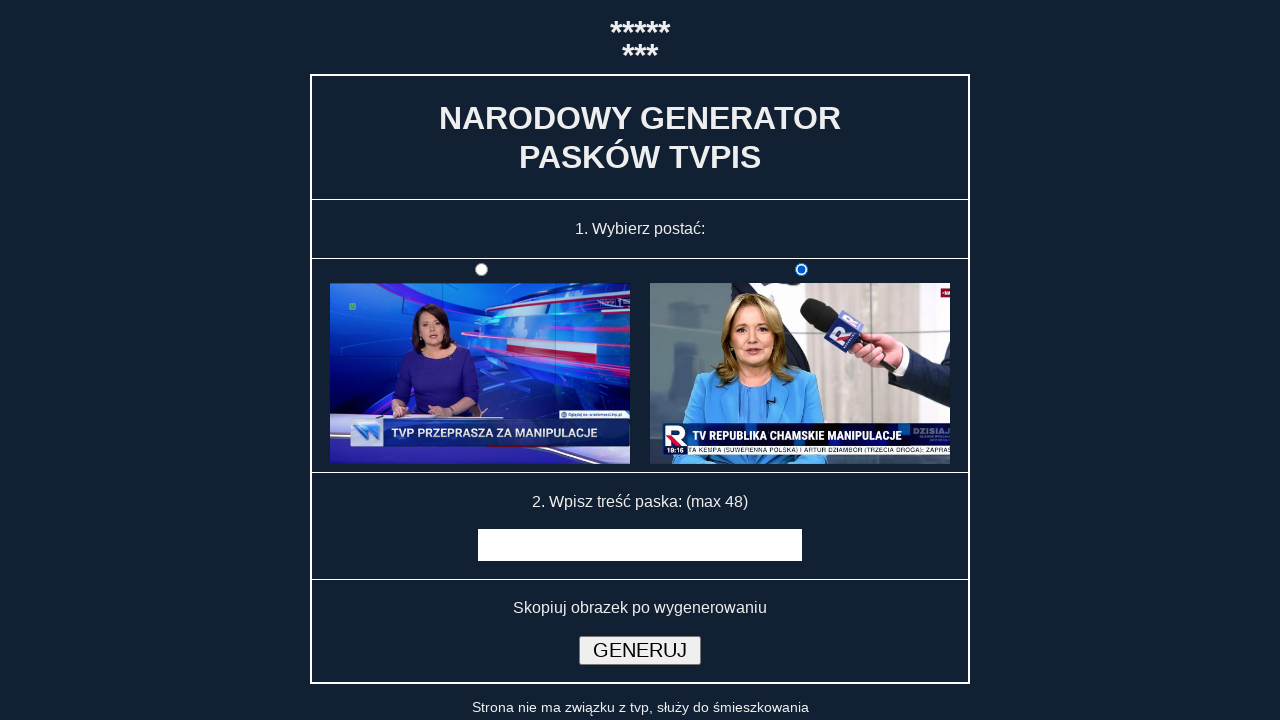

Filled message input field with custom ticker text on input[name='msg']
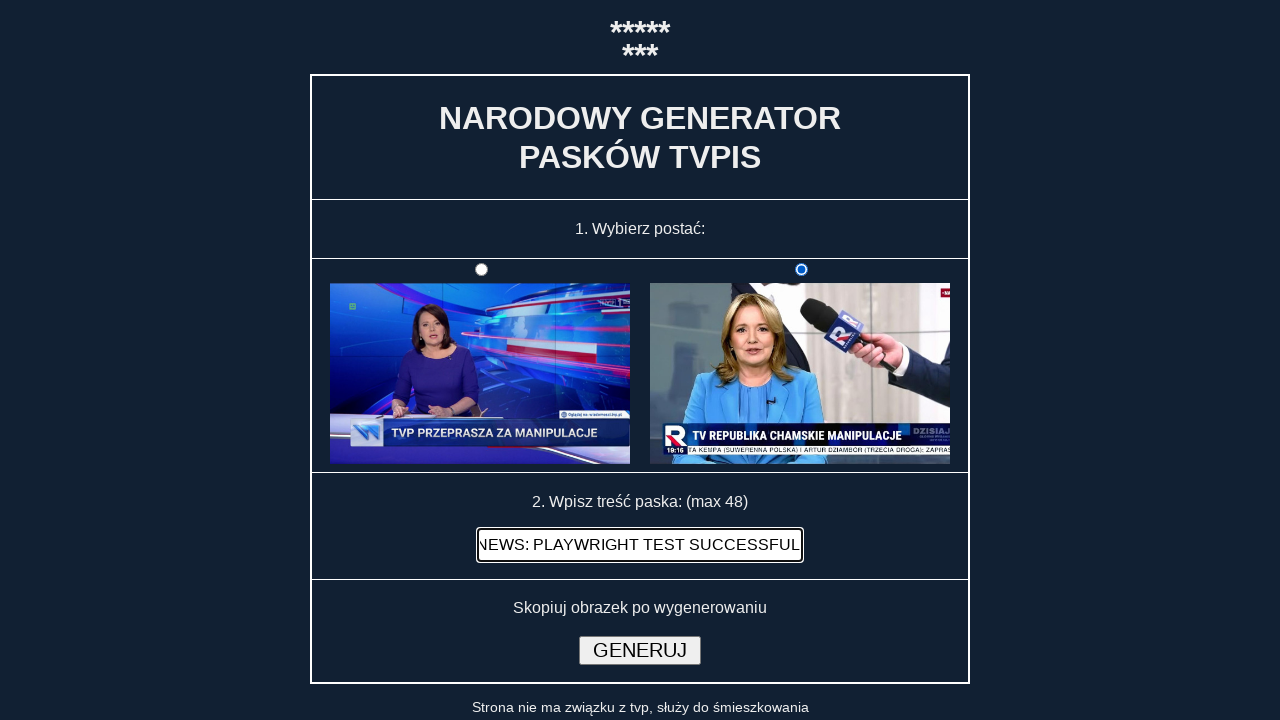

Submitted the TVP ticker form at (640, 650) on input[type='submit']
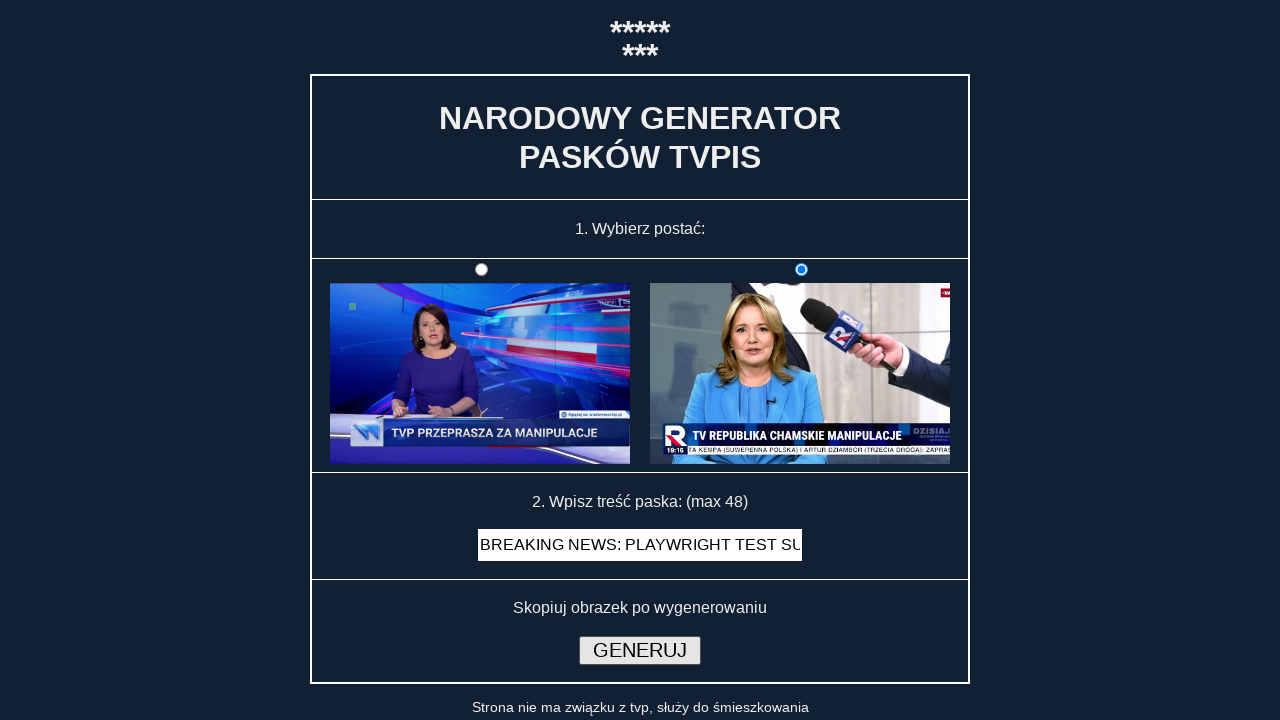

Waited for page to process form submission and generate ticker
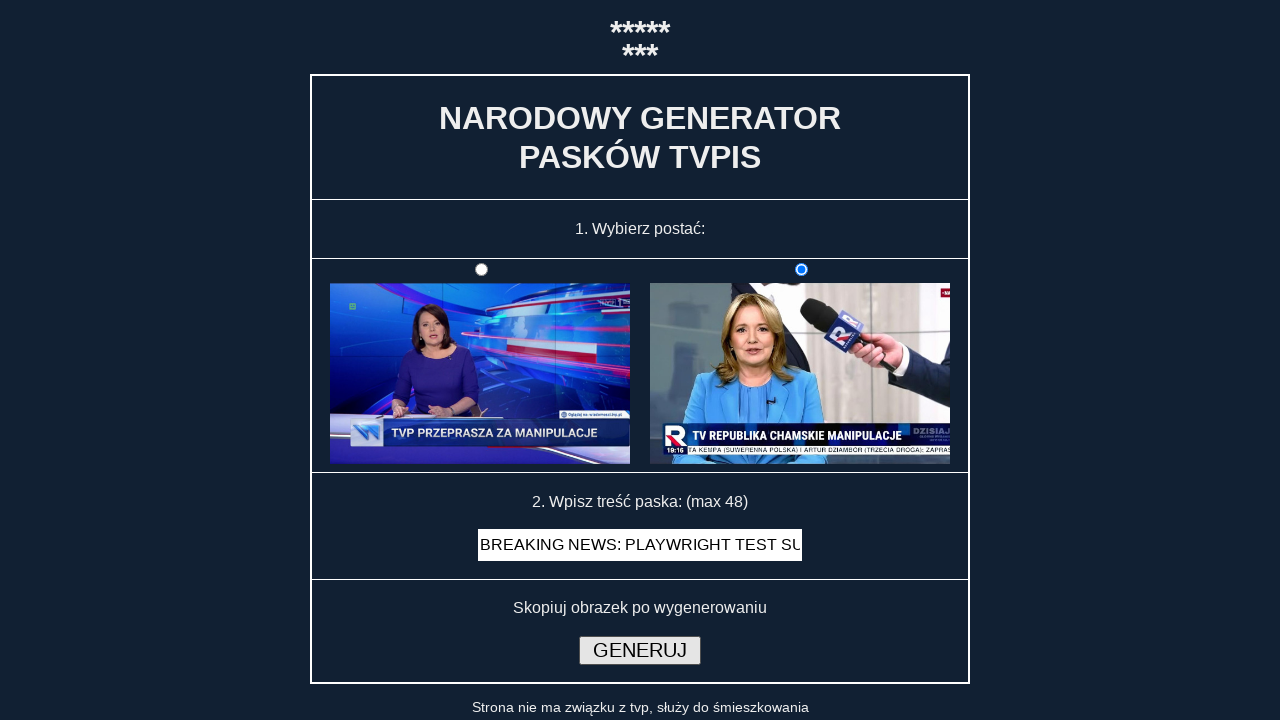

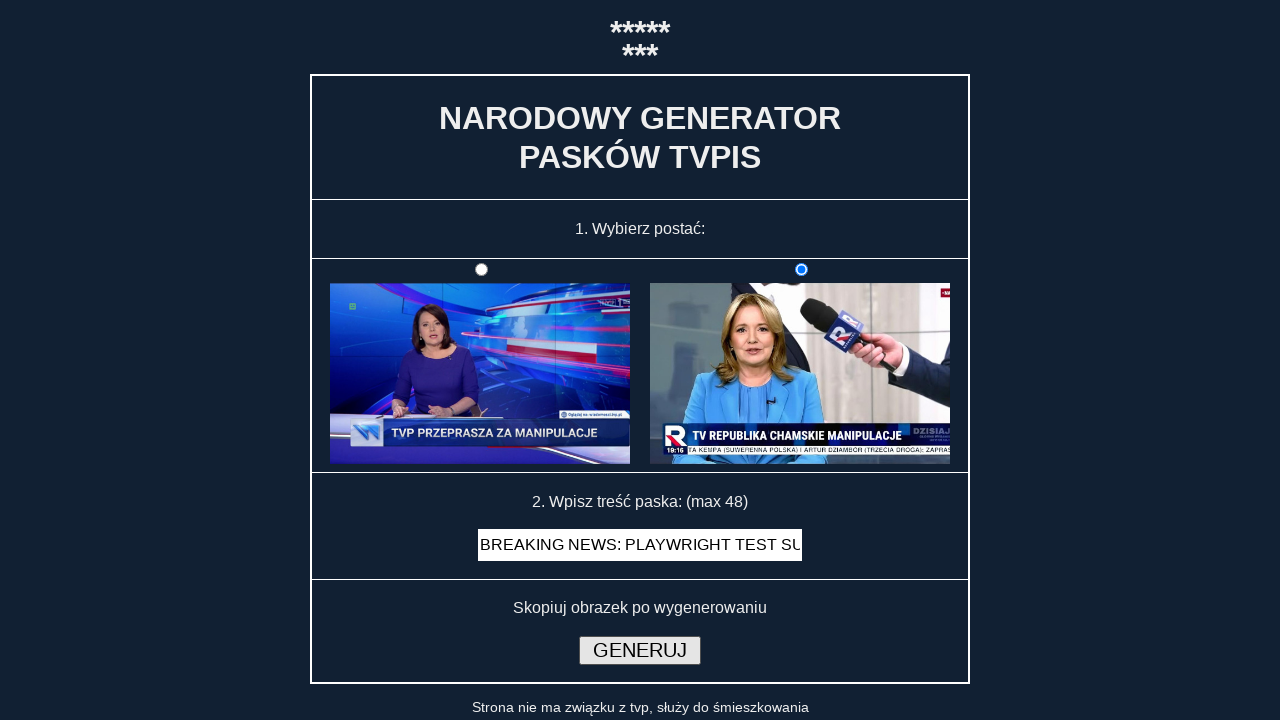